Tests popup window handling by clicking a link that opens a new window and retrieving window handles

Starting URL: http://omayo.blogspot.com/

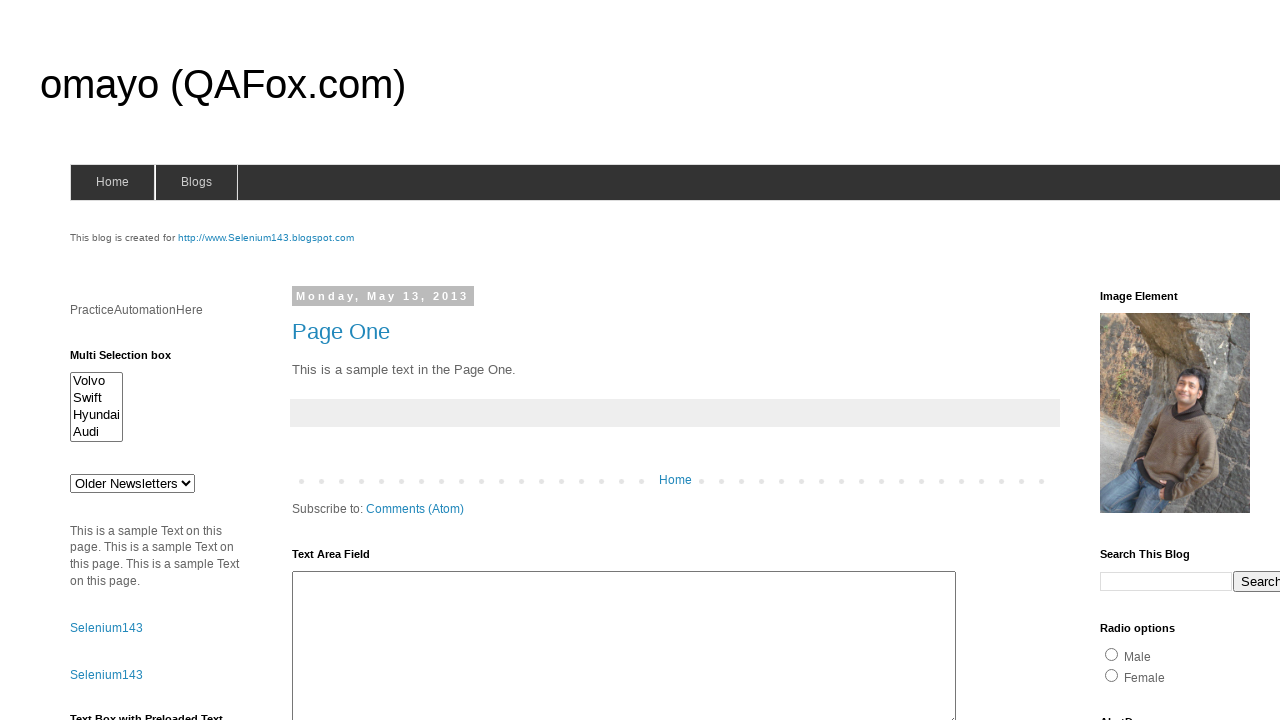

Stored reference to current window/tab
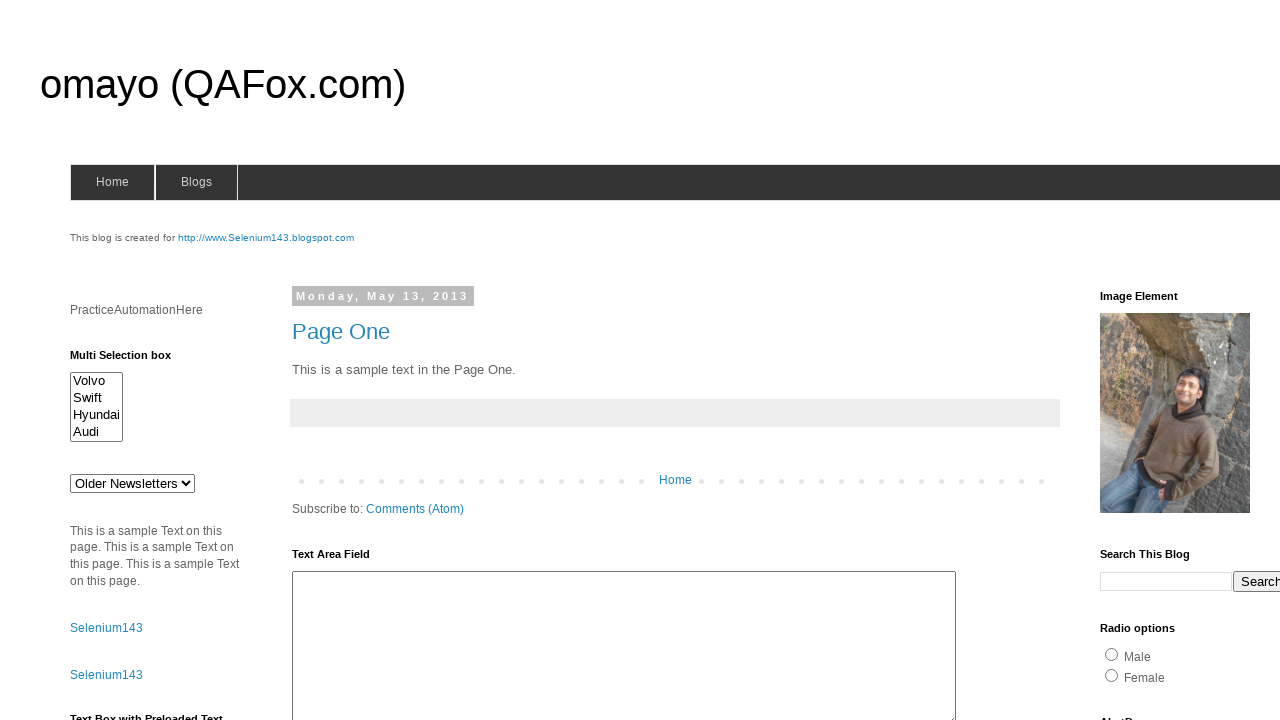

Clicked link to open popup window at (132, 360) on a:has-text('Open a popup window')
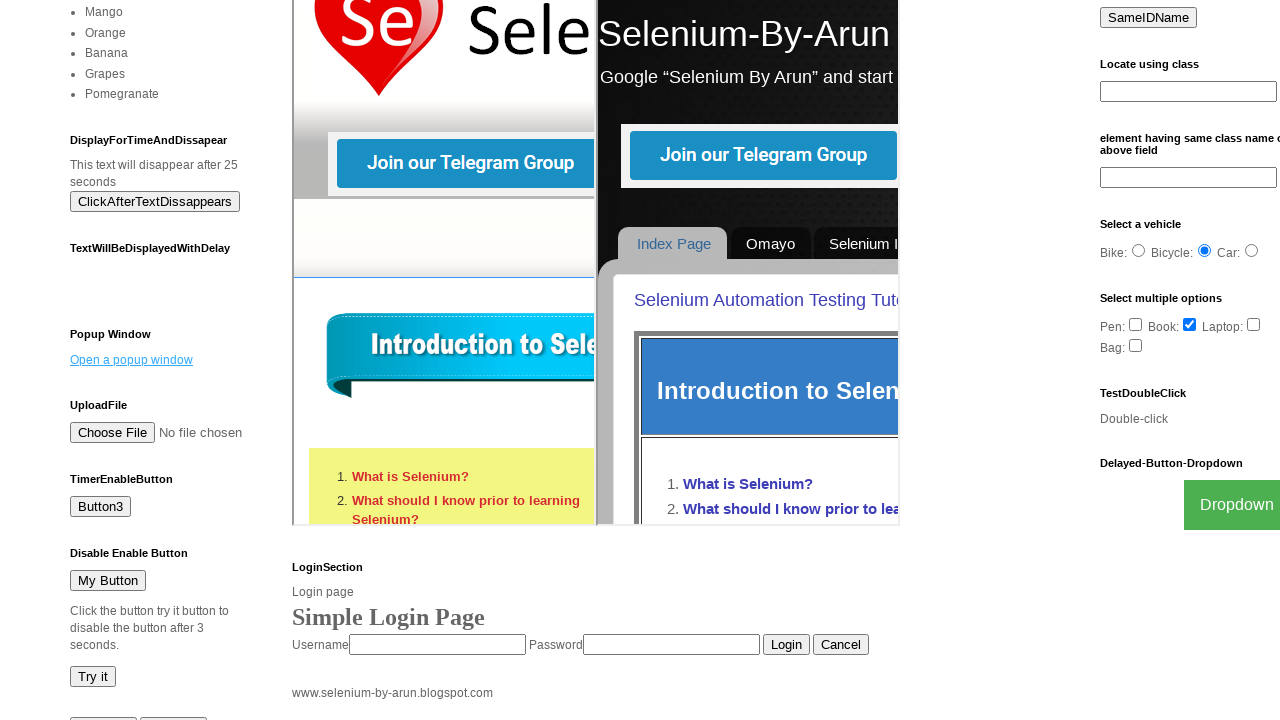

Waited 1000ms for popup window to open
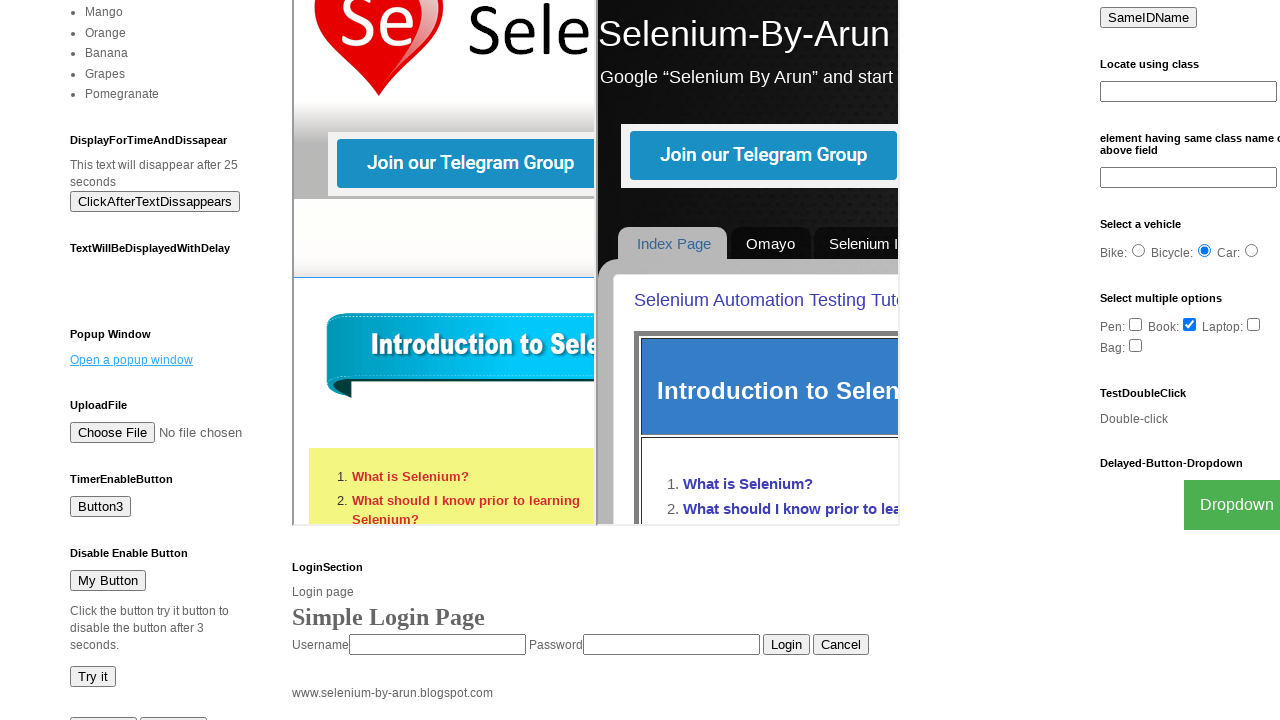

Retrieved all open pages/windows from context
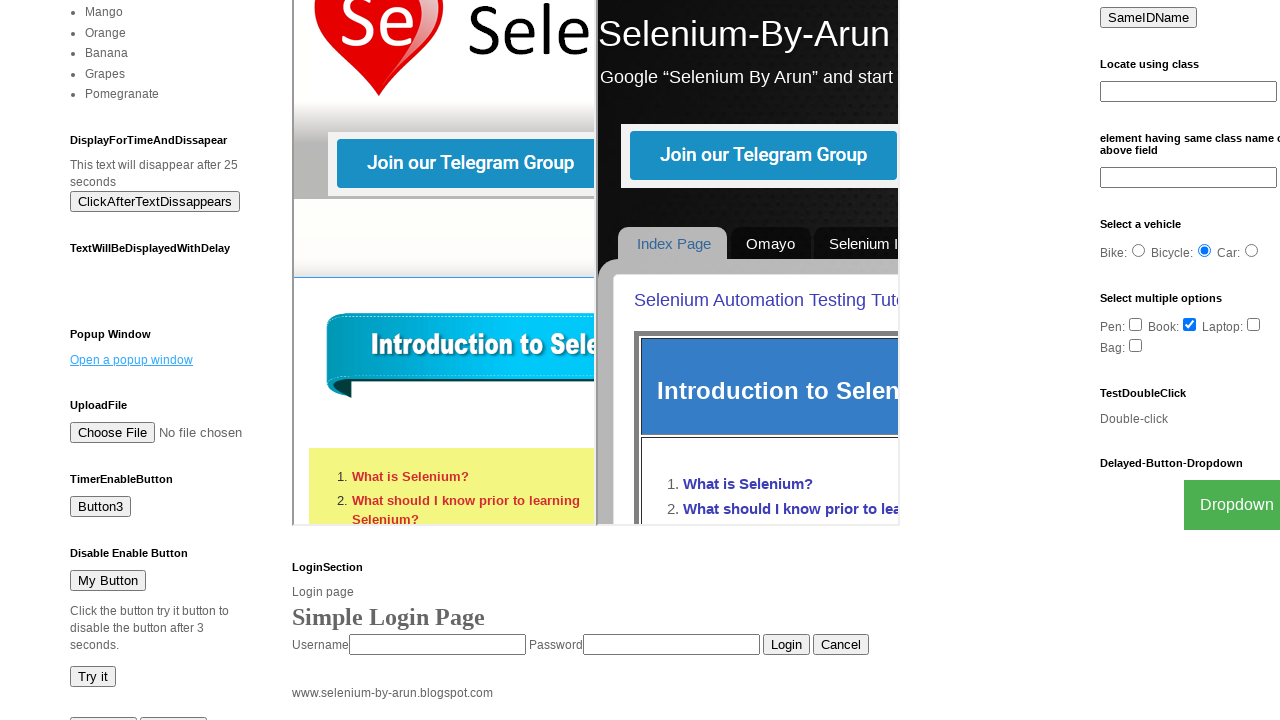

Printed window count: 2 windows/tabs open
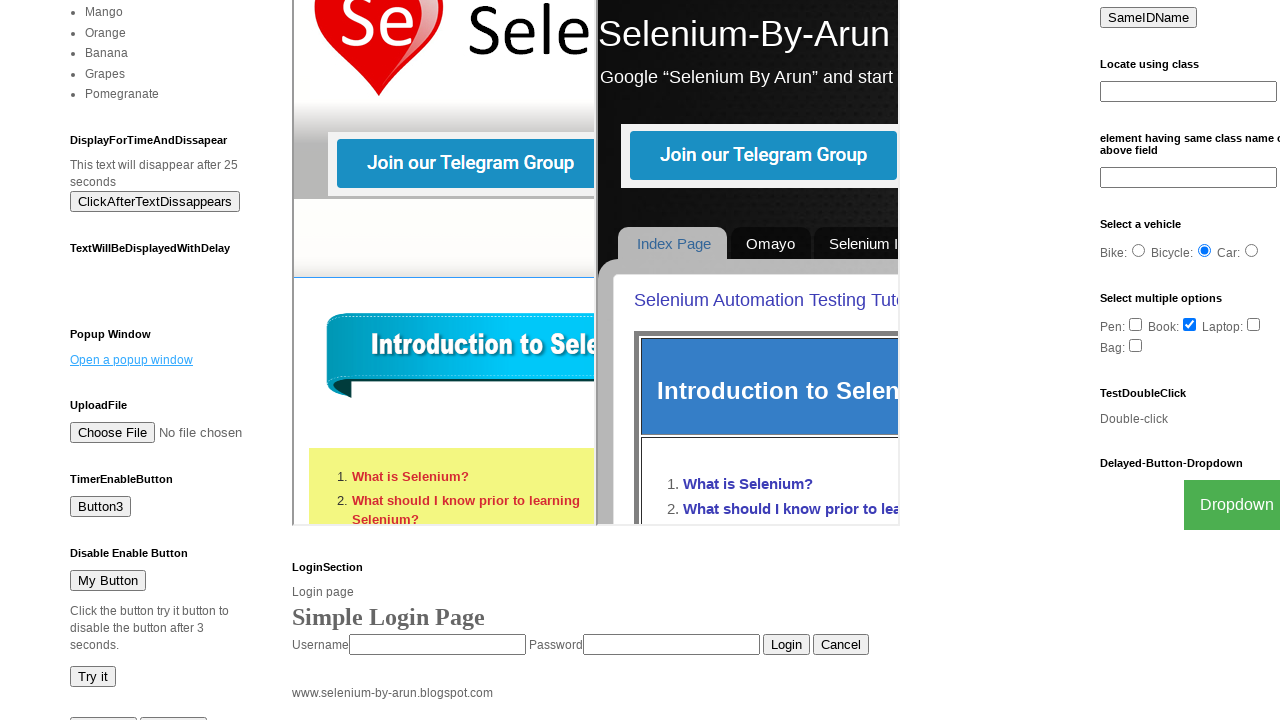

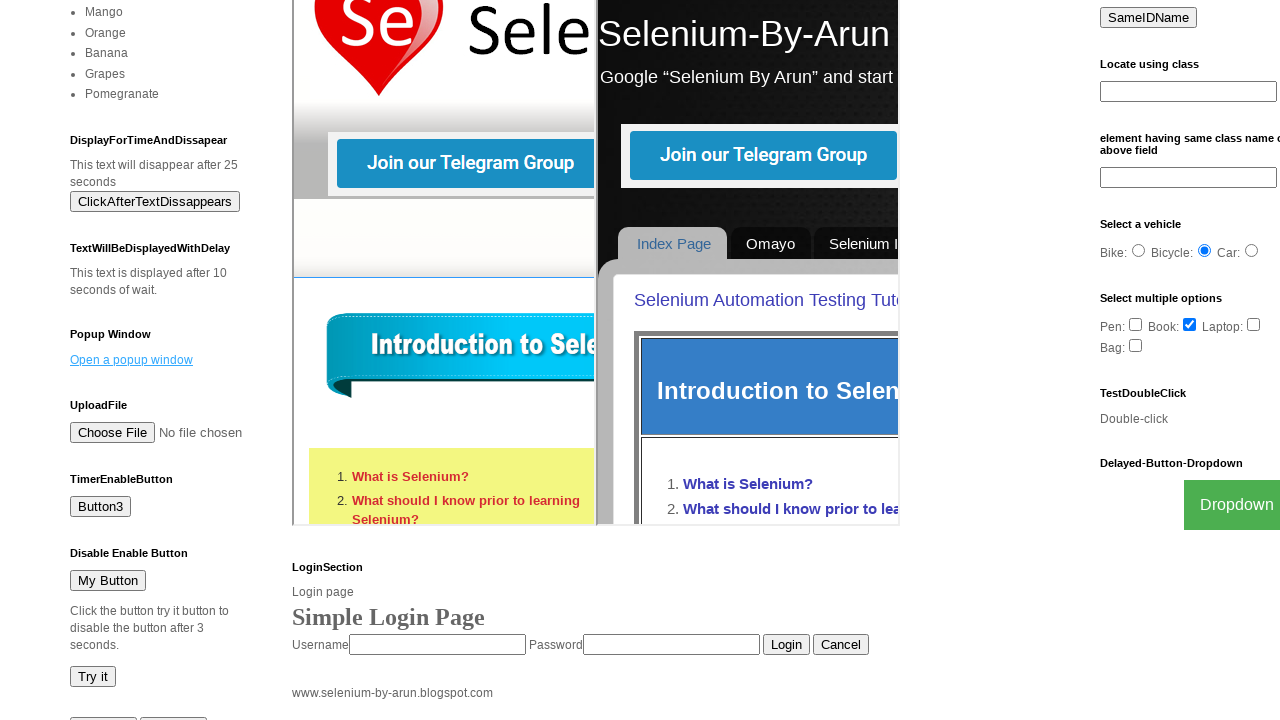